Verifies the page title matches expected value

Starting URL: https://www.demoblaze.com/

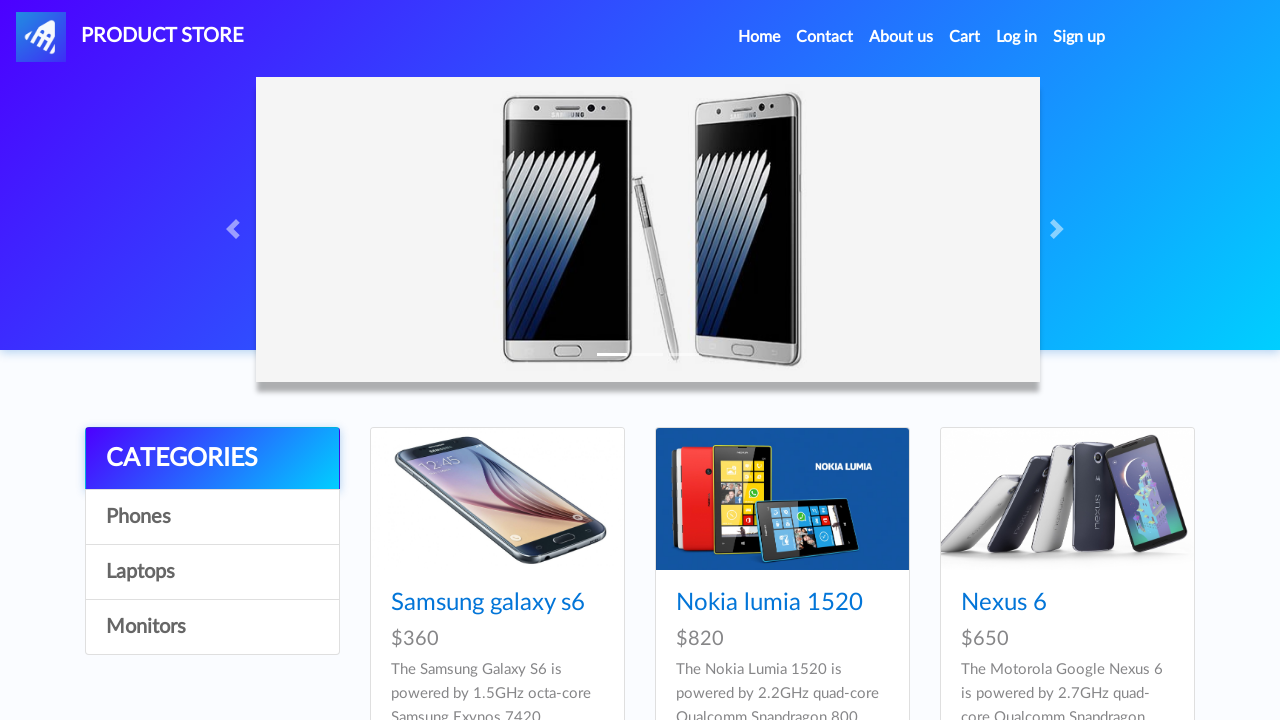

Retrieved current page title
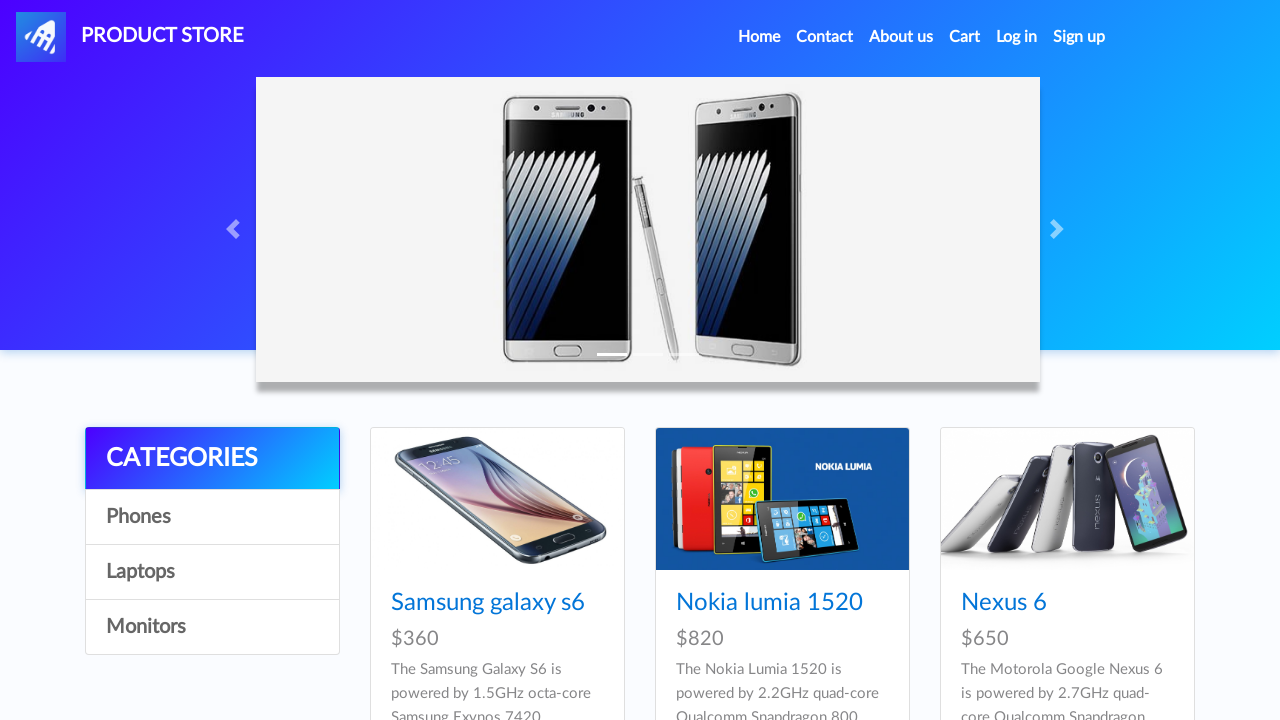

Verified page title matches expected value 'STORE'
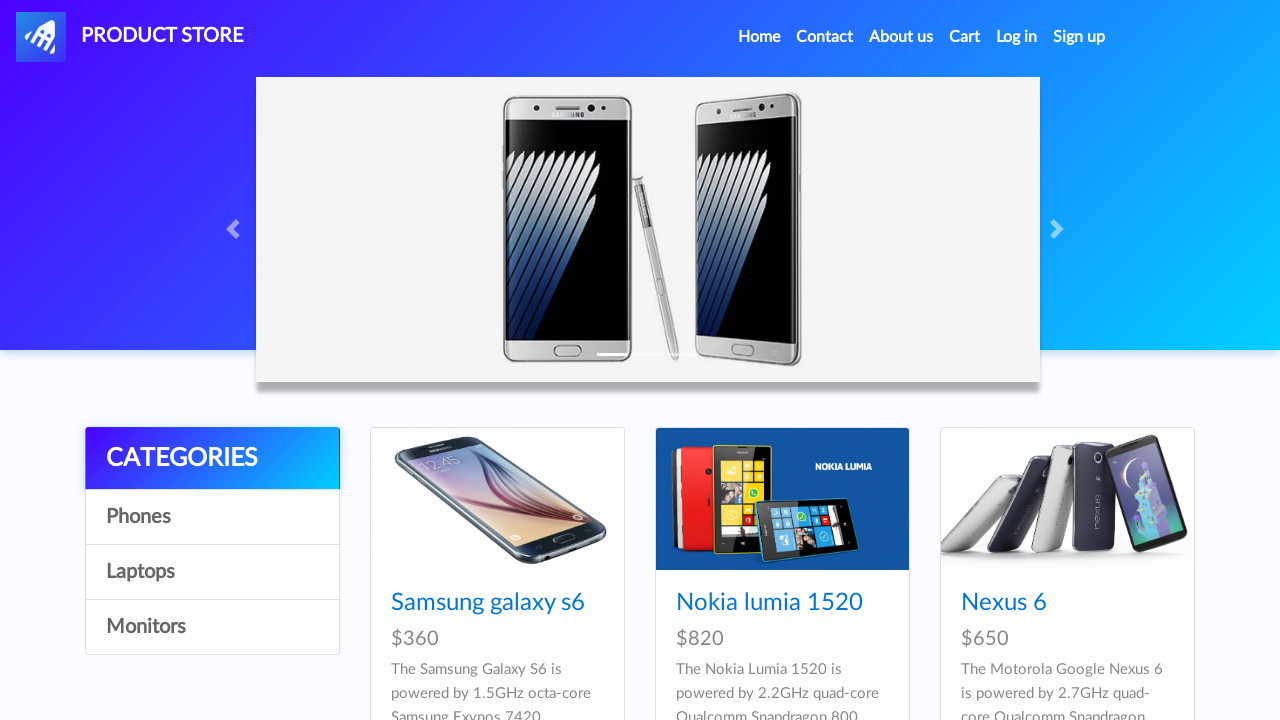

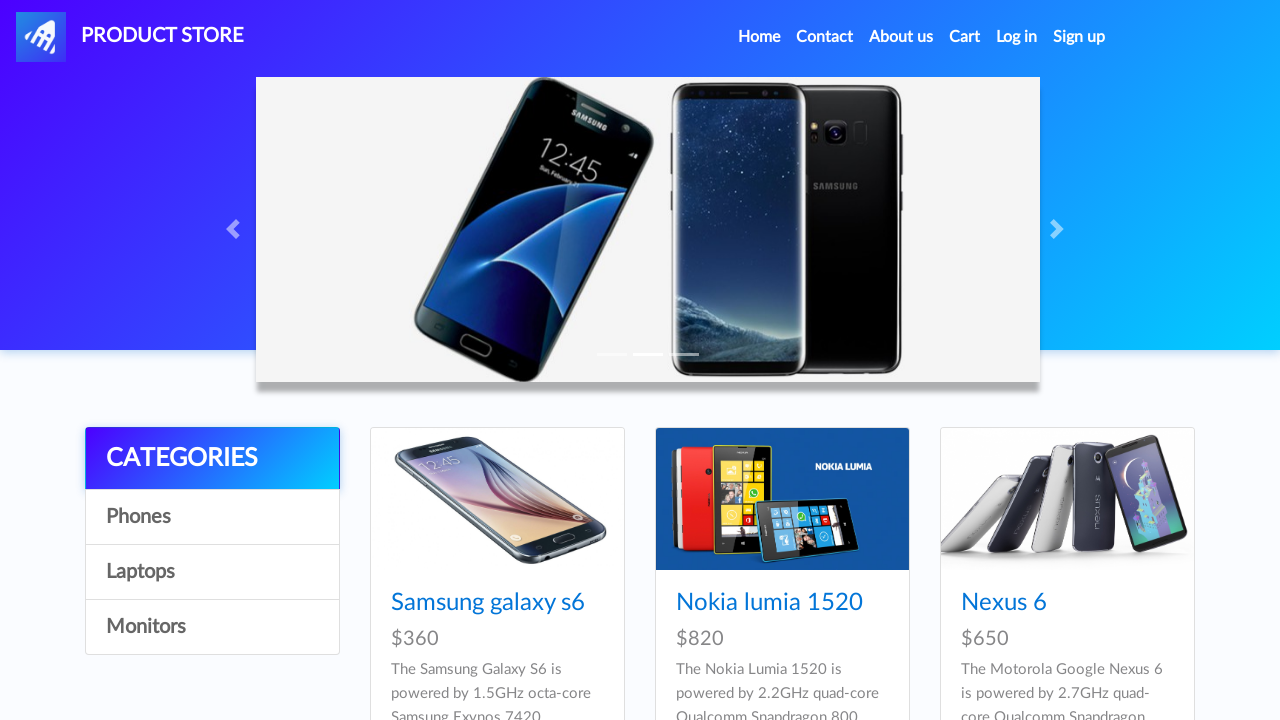